Navigates to a demo site with a dropdown menu and interacts with the select element to verify dropdown options are available

Starting URL: https://www.globalsqa.com/demo-site/select-dropdown-menu/

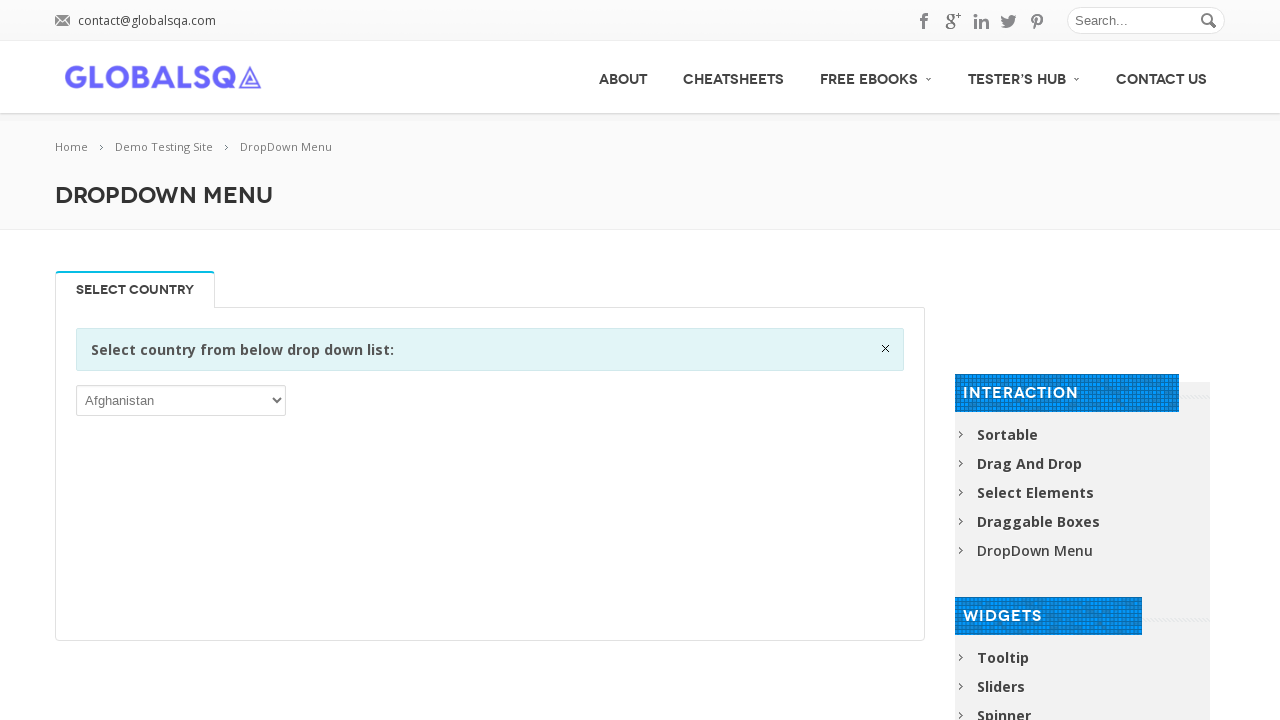

Waited for dropdown selector to be visible
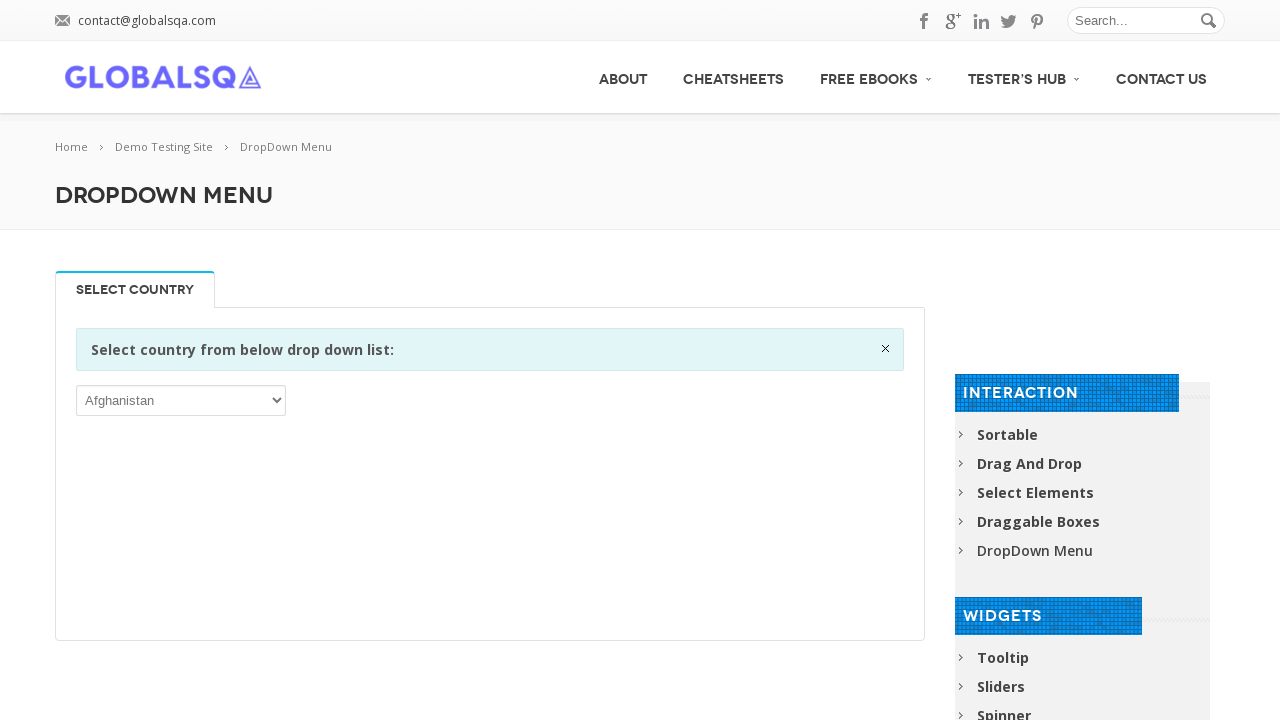

Located the first select dropdown element
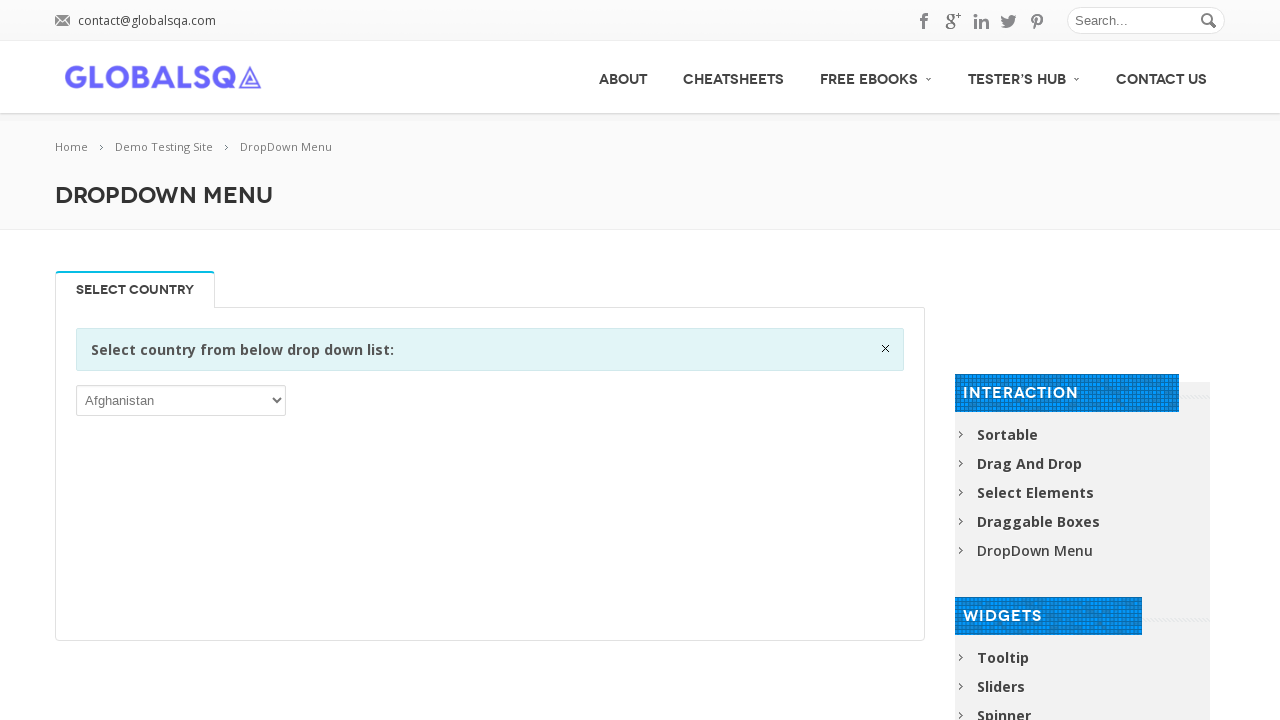

Waited for dropdown to be ready
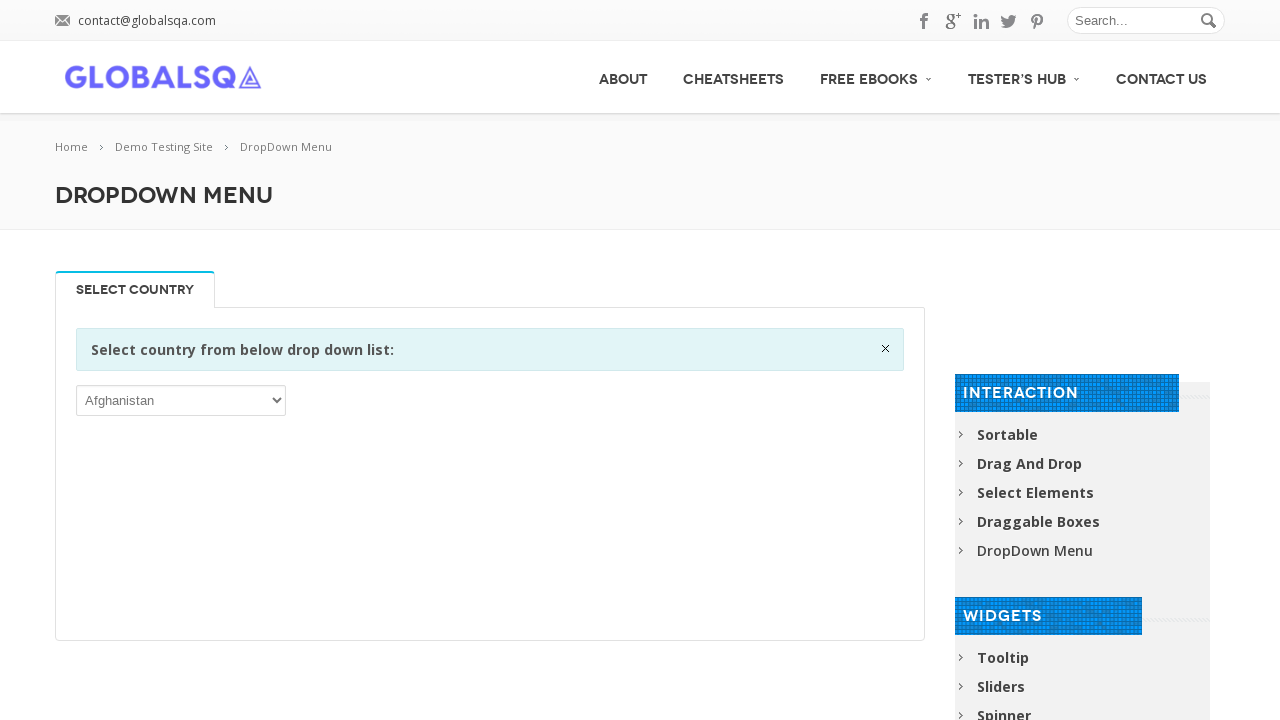

Clicked on the dropdown to open it at (181, 400) on select >> nth=0
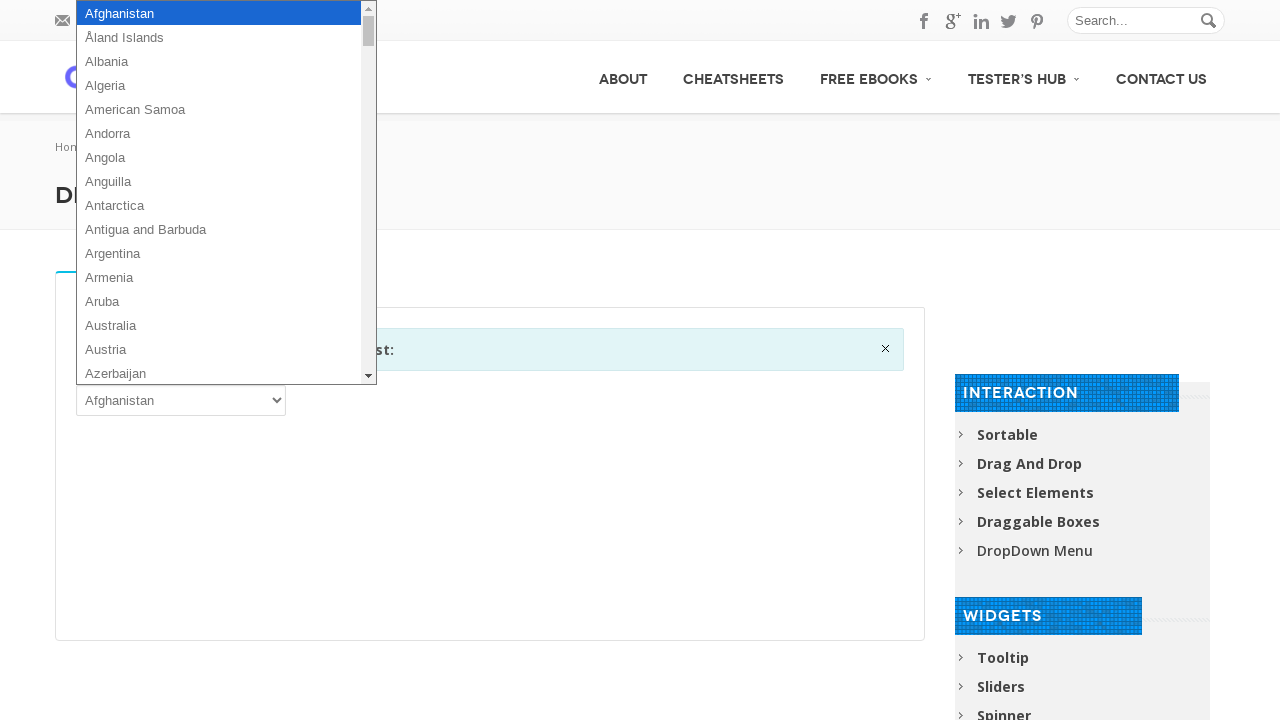

Selected option at index 2 from dropdown on select >> nth=0
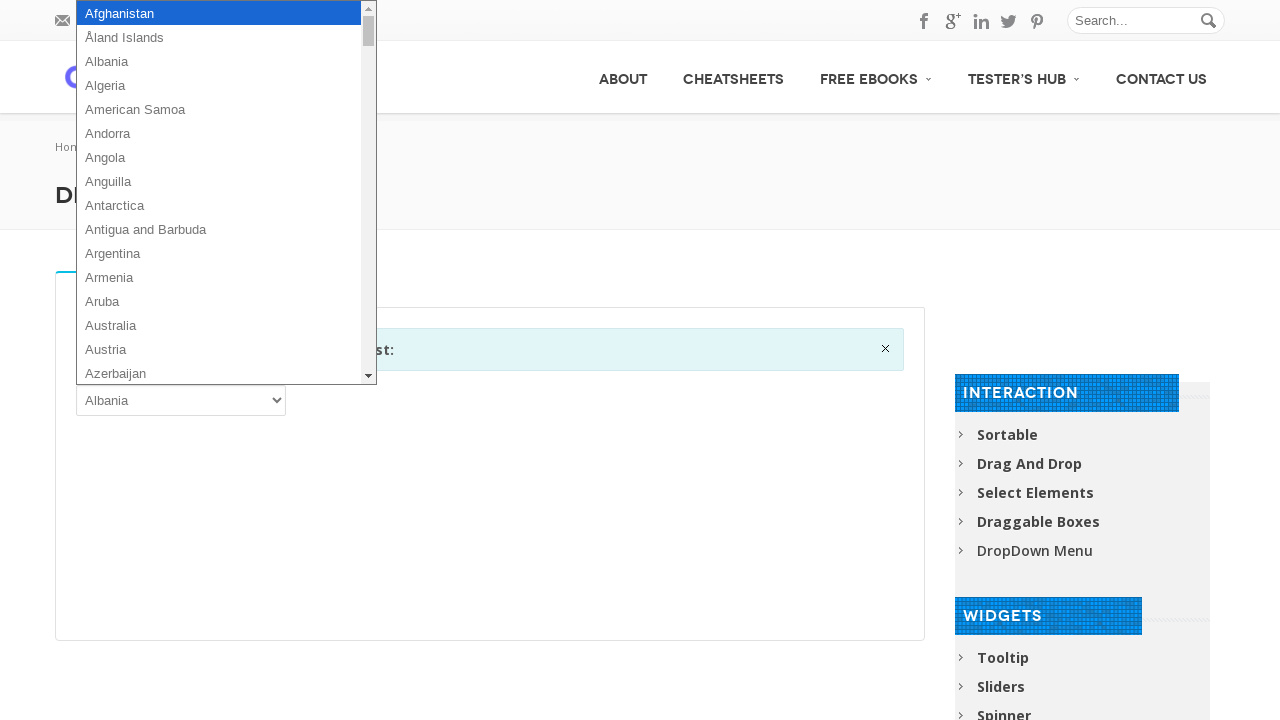

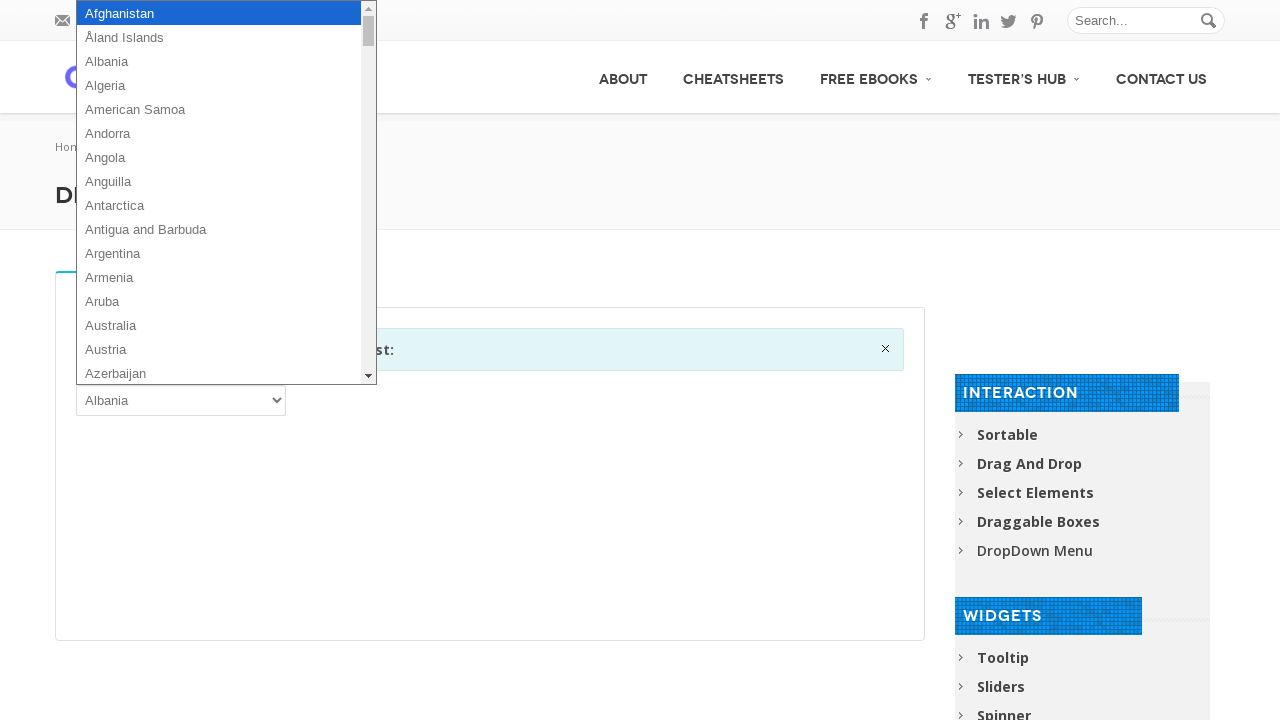